Tests date picker by entering a date and submitting with Enter key

Starting URL: https://formy-project.herokuapp.com/datepicker

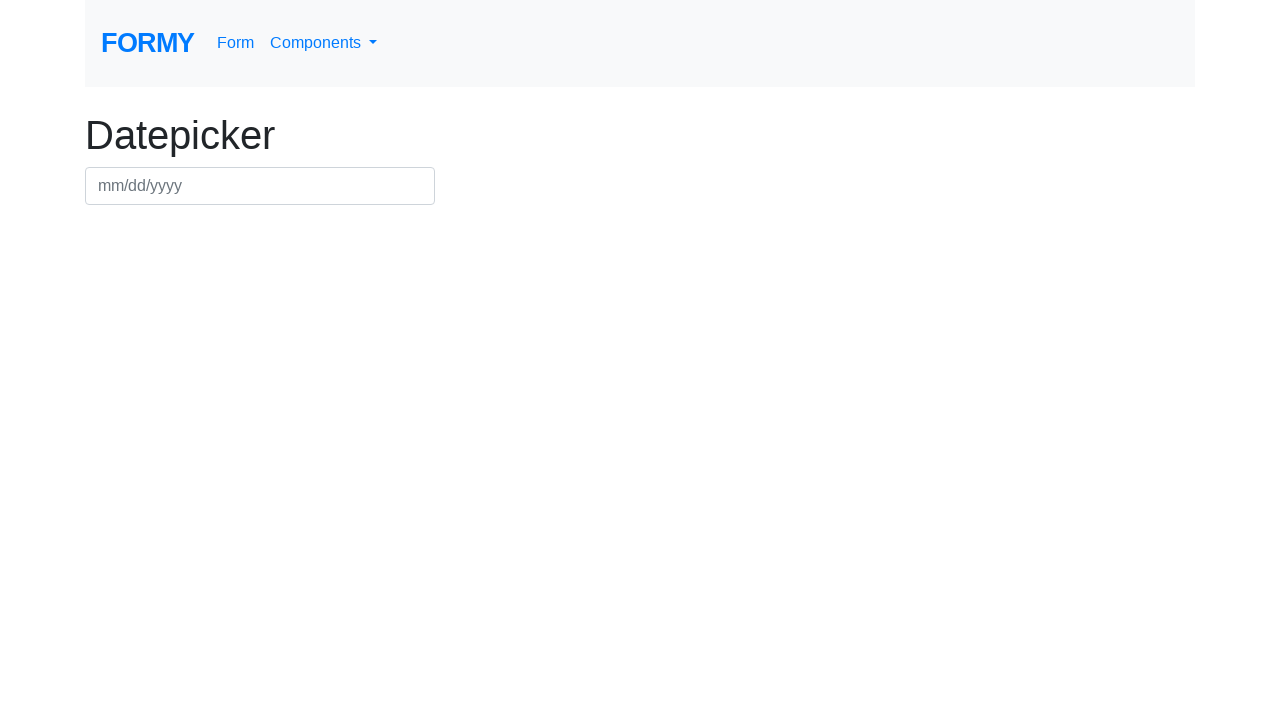

Filled datepicker field with date 02/22/2019 on #datepicker
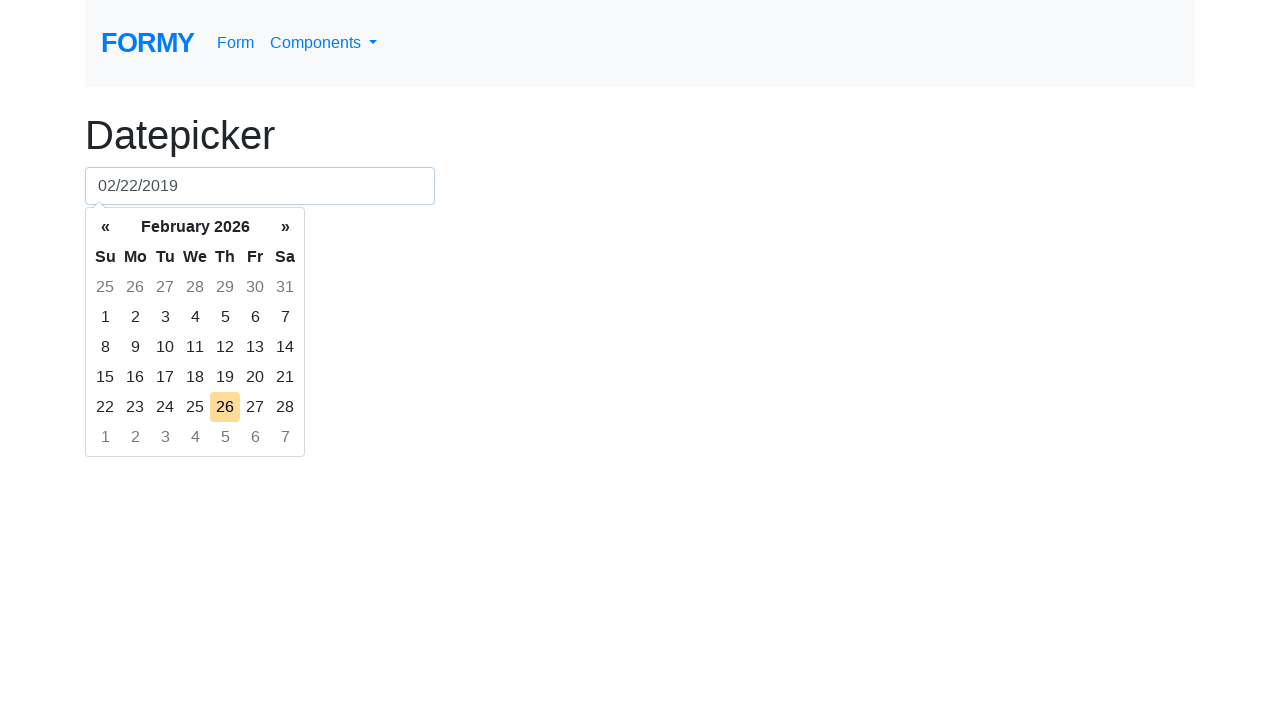

Pressed Enter key to submit datepicker form on #datepicker
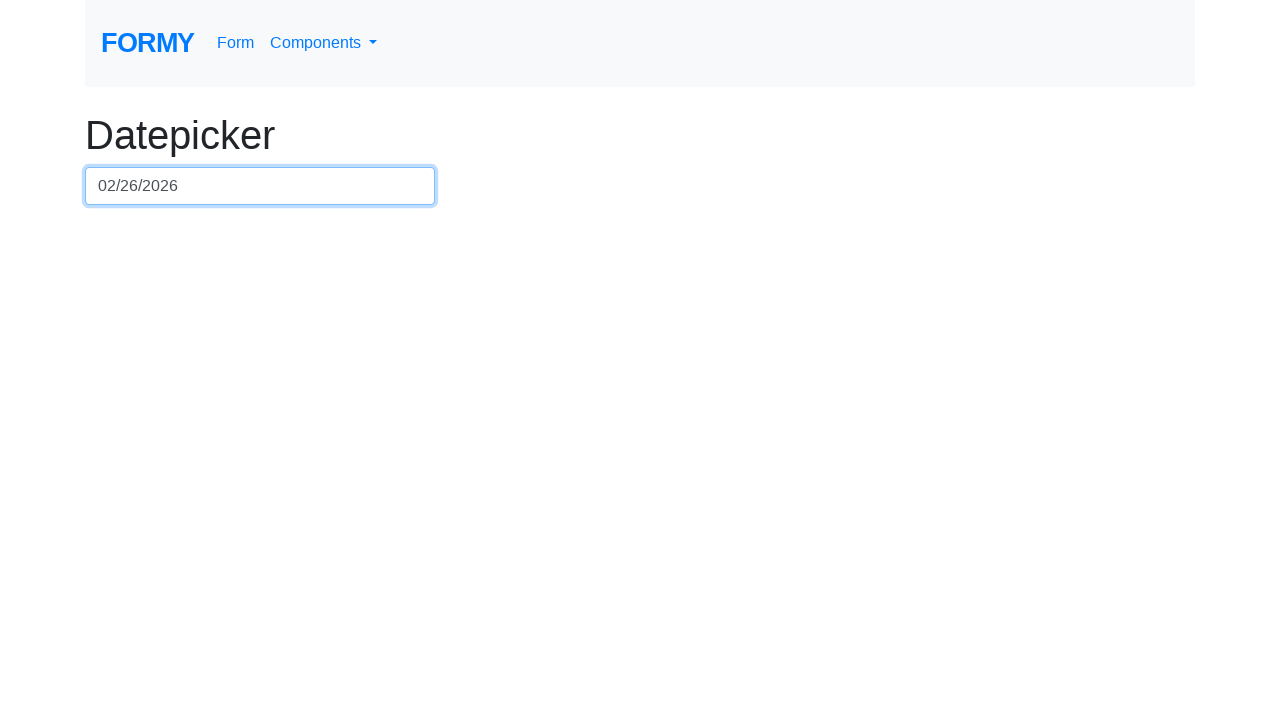

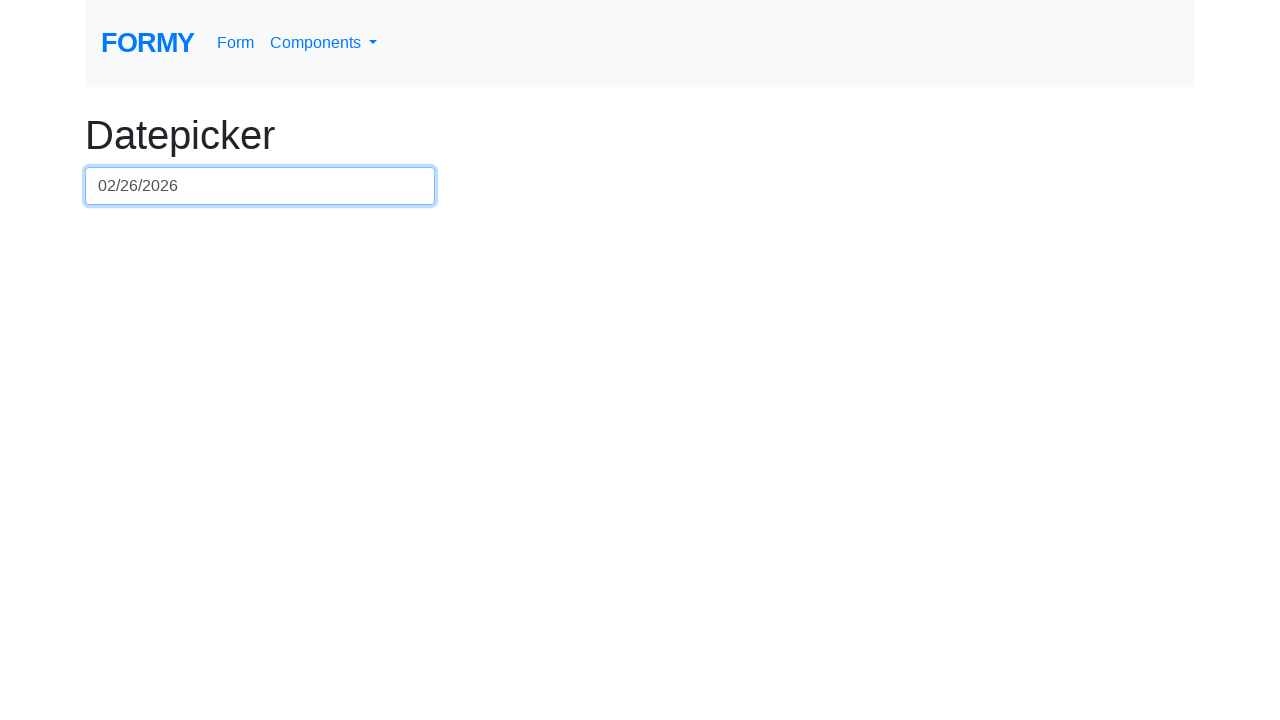